Tests clearing the complete state of all items by checking and unchecking toggle-all

Starting URL: https://demo.playwright.dev/todomvc

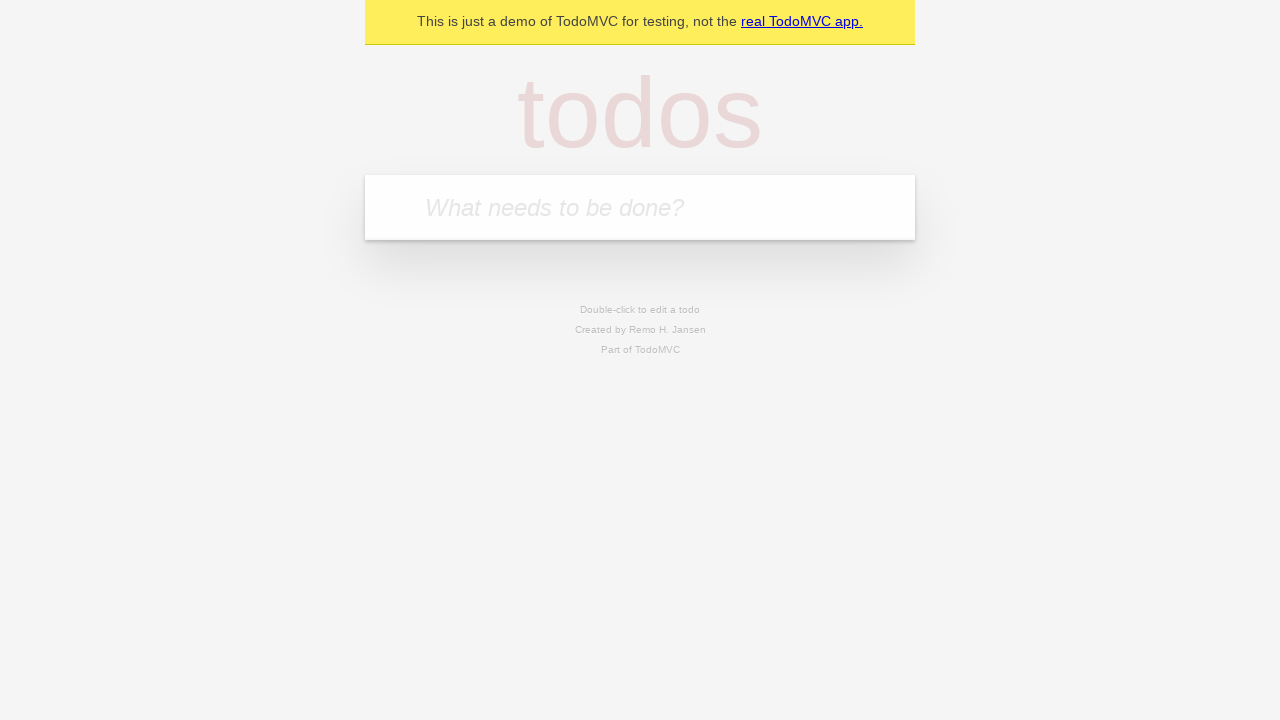

Filled new todo field with 'buy some cheese' on .new-todo
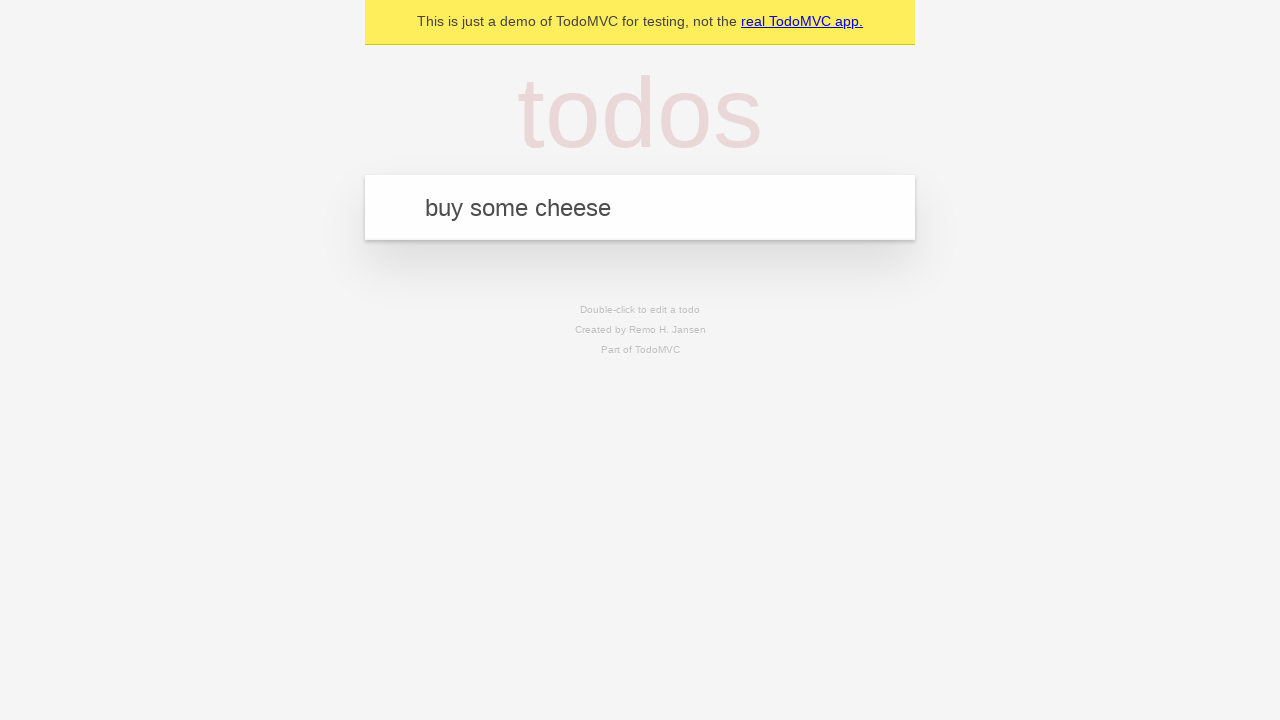

Pressed Enter to add first todo item on .new-todo
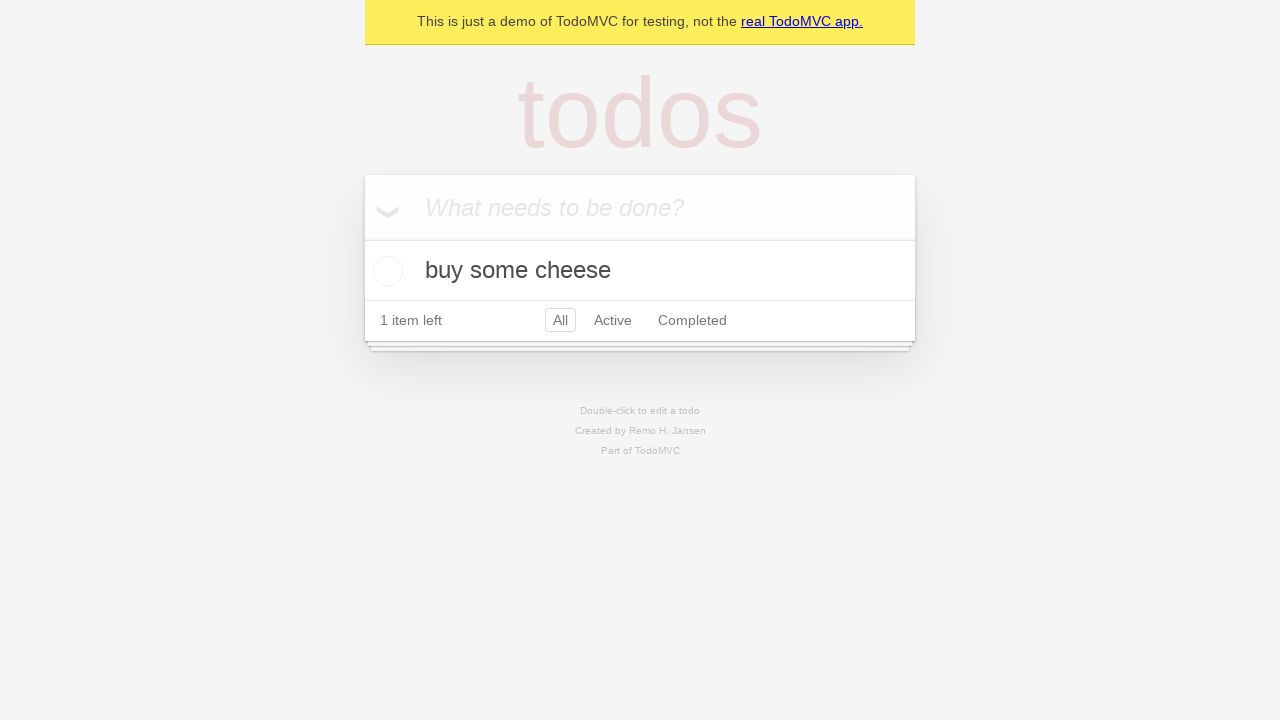

Filled new todo field with 'feed the cat' on .new-todo
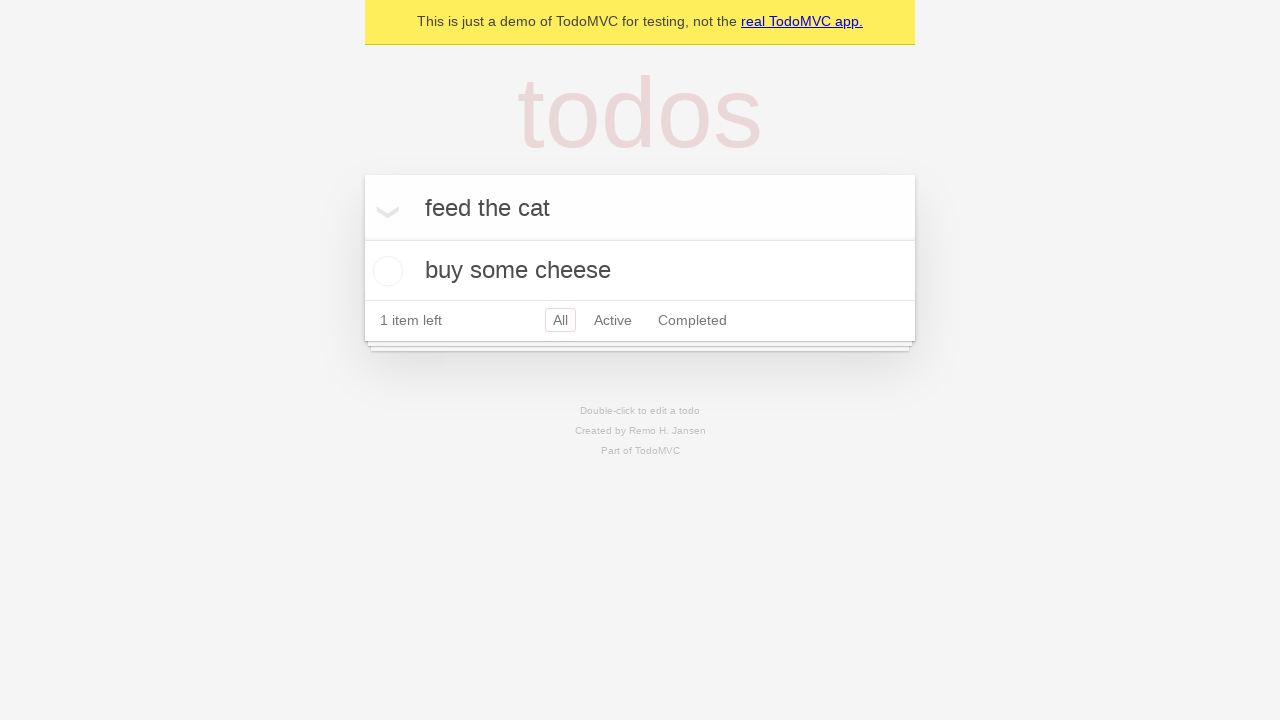

Pressed Enter to add second todo item on .new-todo
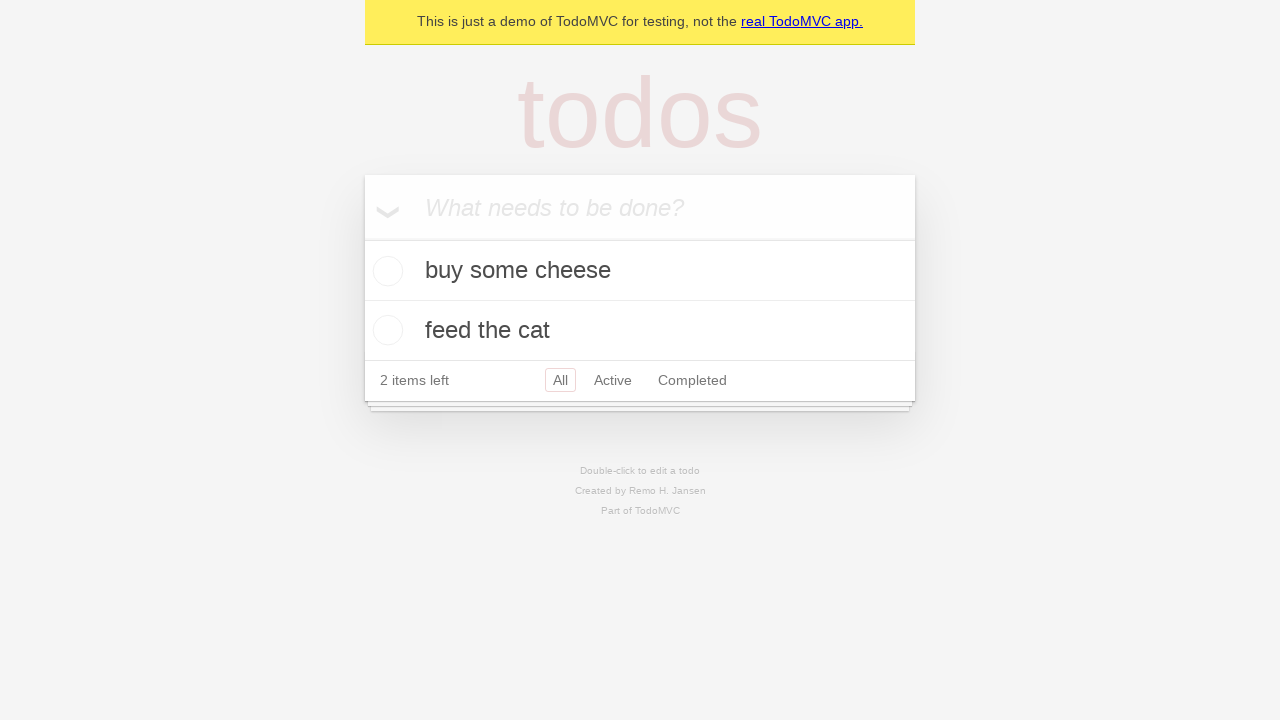

Filled new todo field with 'book a doctors appointment' on .new-todo
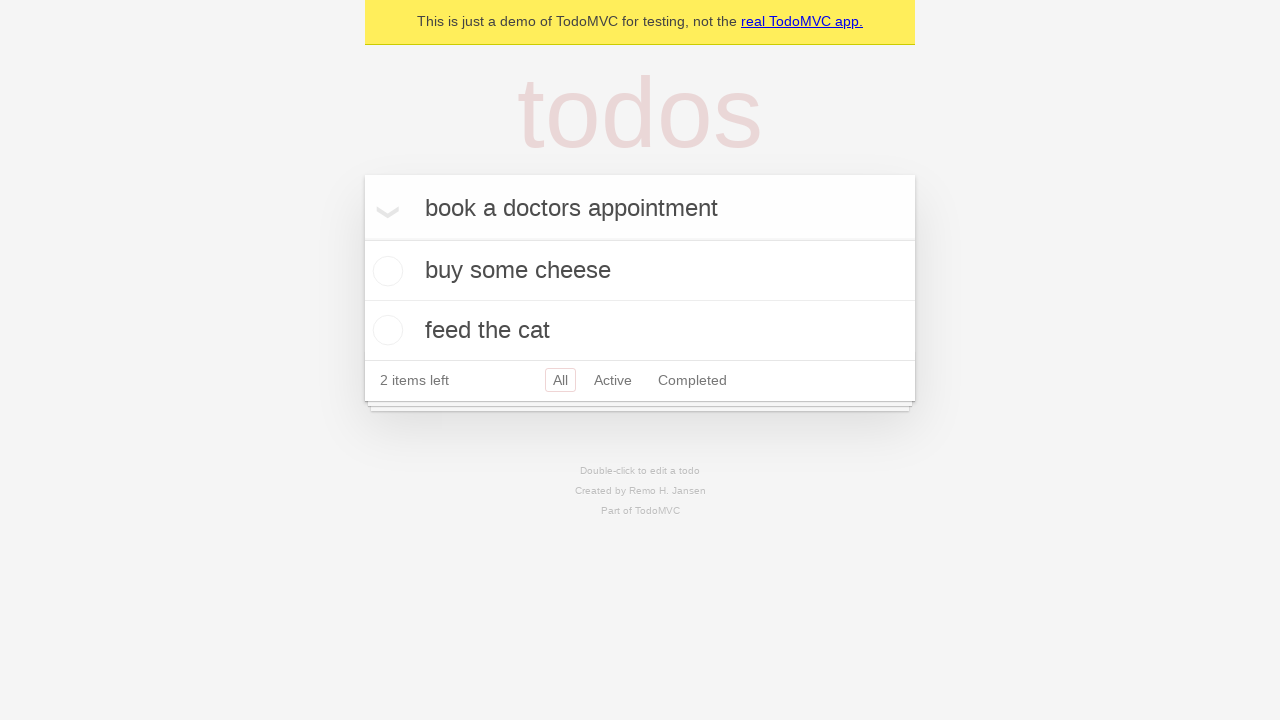

Pressed Enter to add third todo item on .new-todo
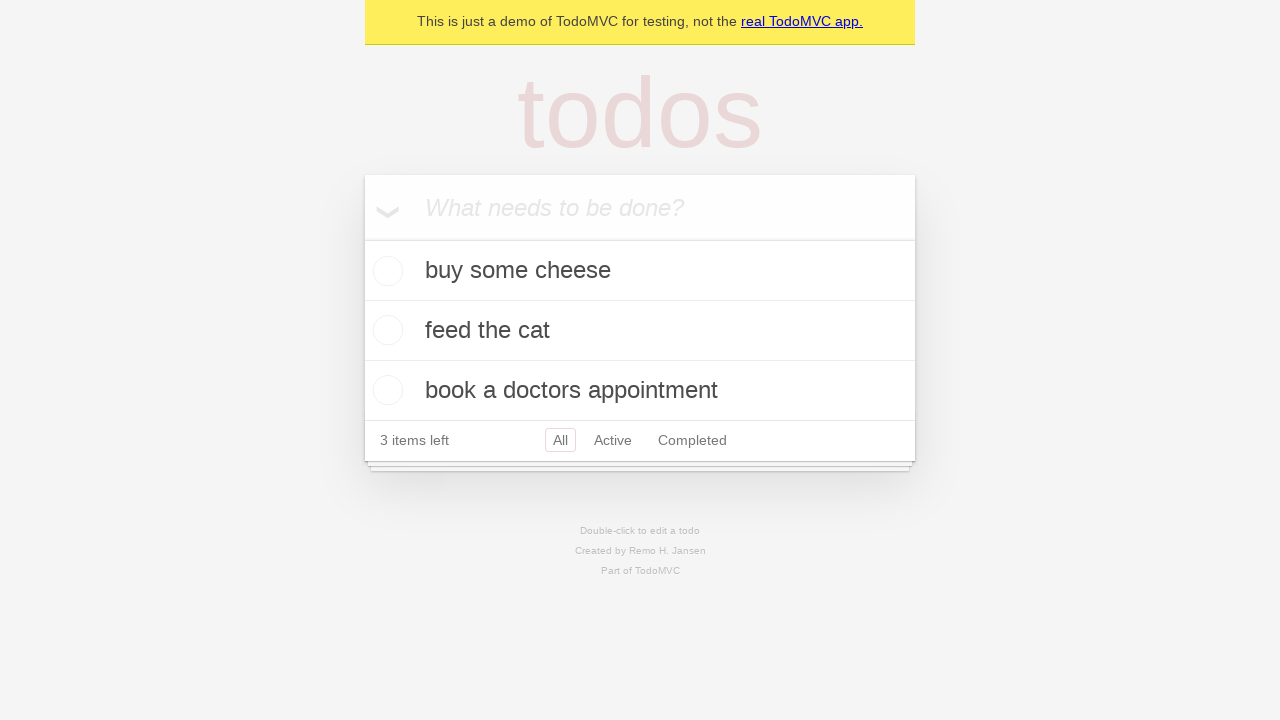

Waited for all three todo items to be rendered
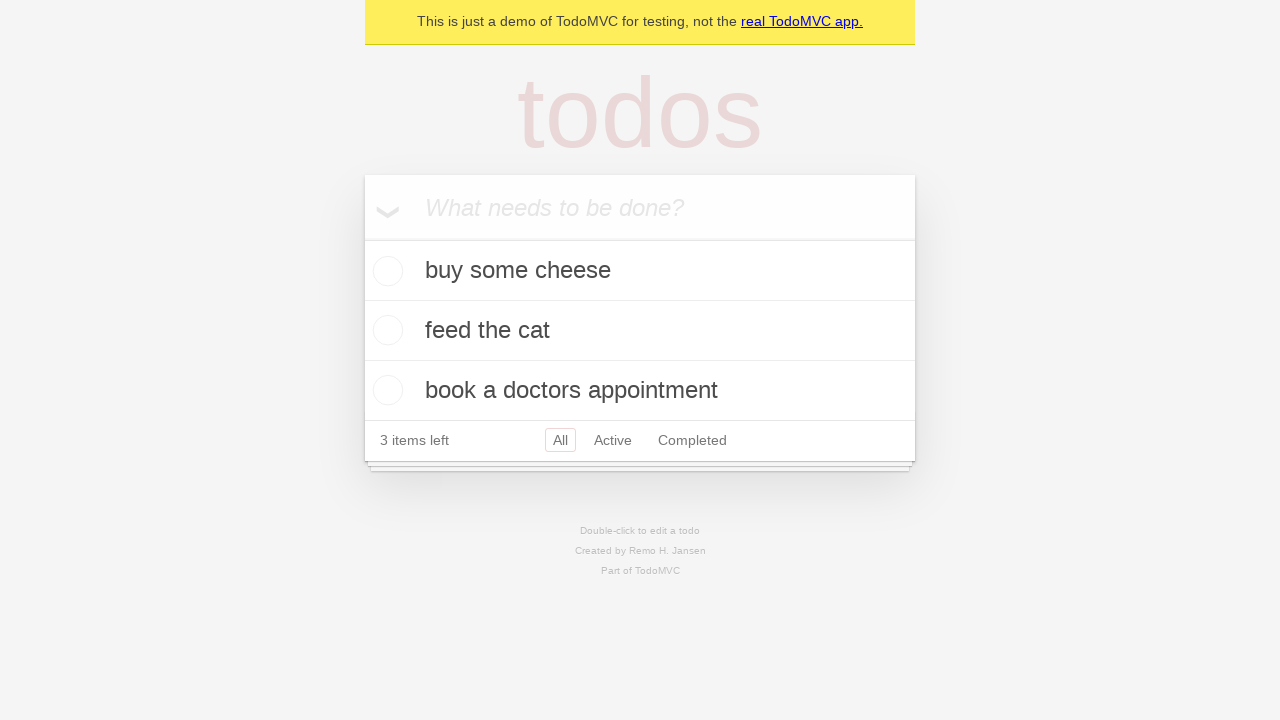

Checked toggle-all to mark all todos as complete at (362, 238) on .toggle-all
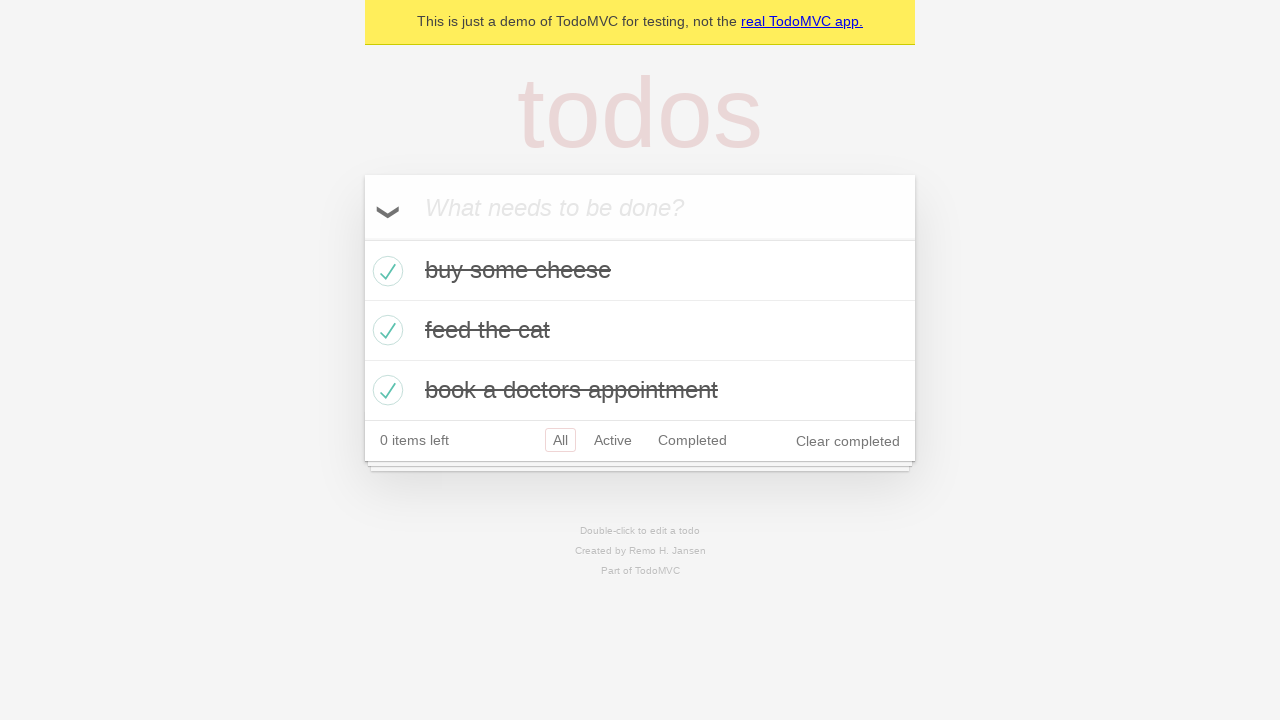

Unchecked toggle-all to clear the complete state of all todos at (362, 238) on .toggle-all
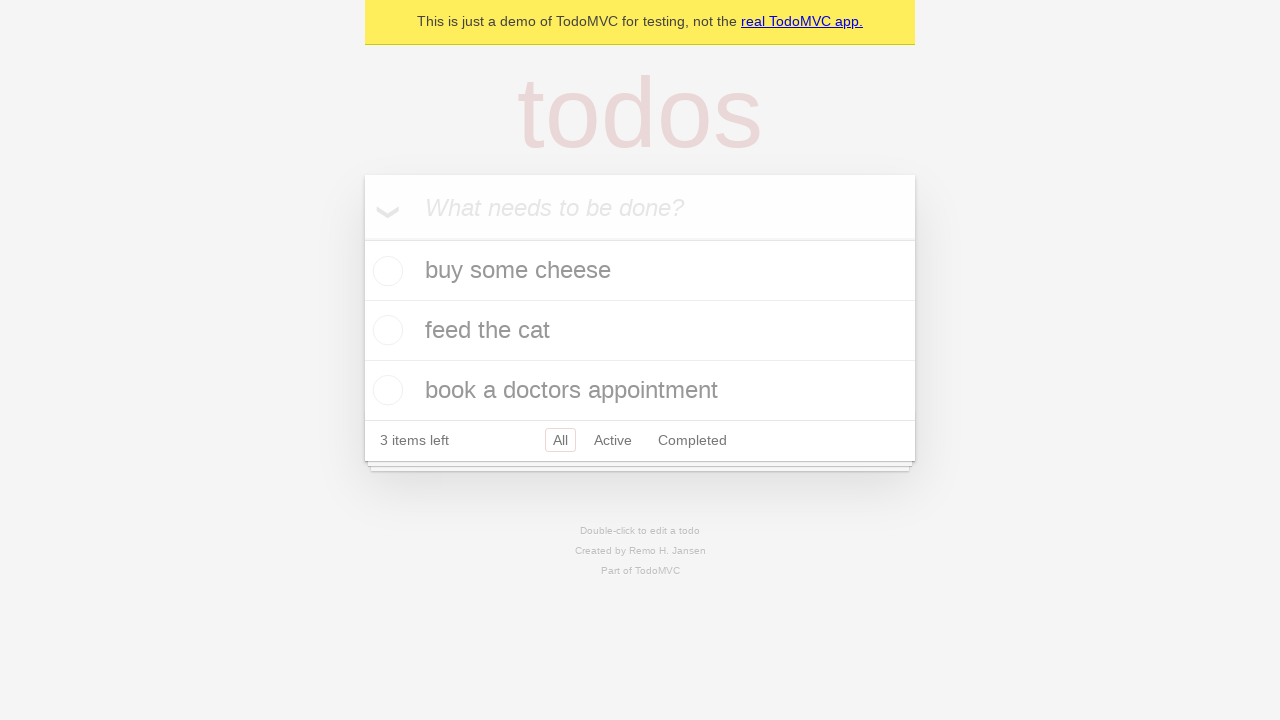

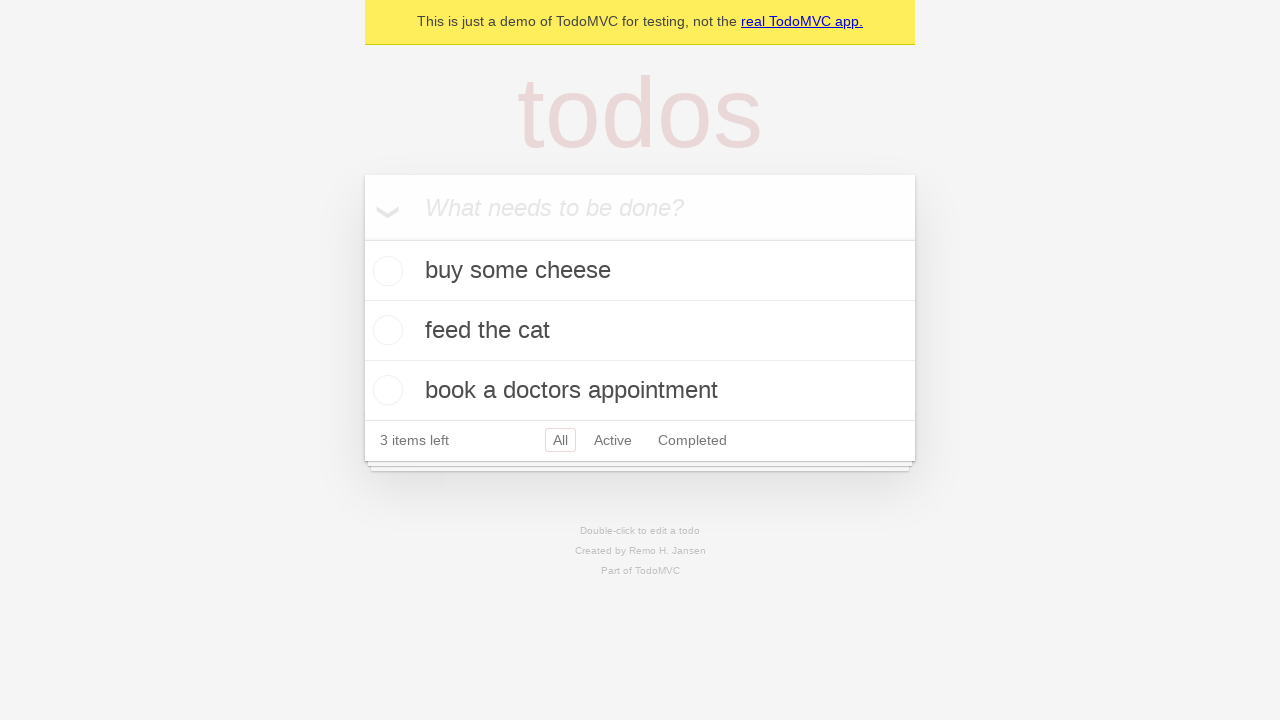